Tests alert functionality by navigating to Alerts section and handling a JavaScript alert dialog

Starting URL: http://85.192.34.140:8081/

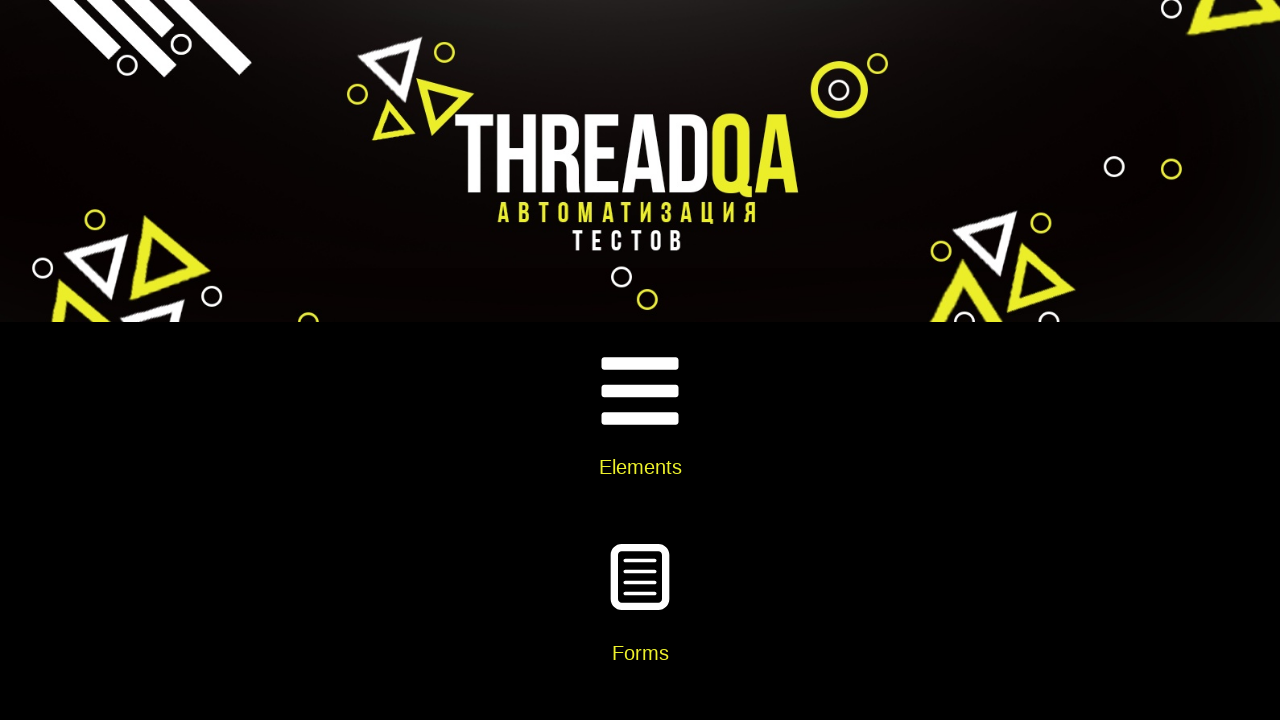

Clicked on 'Alerts, Frame' section at (640, 360) on internal:text="Alerts, Frame"i >> nth=0
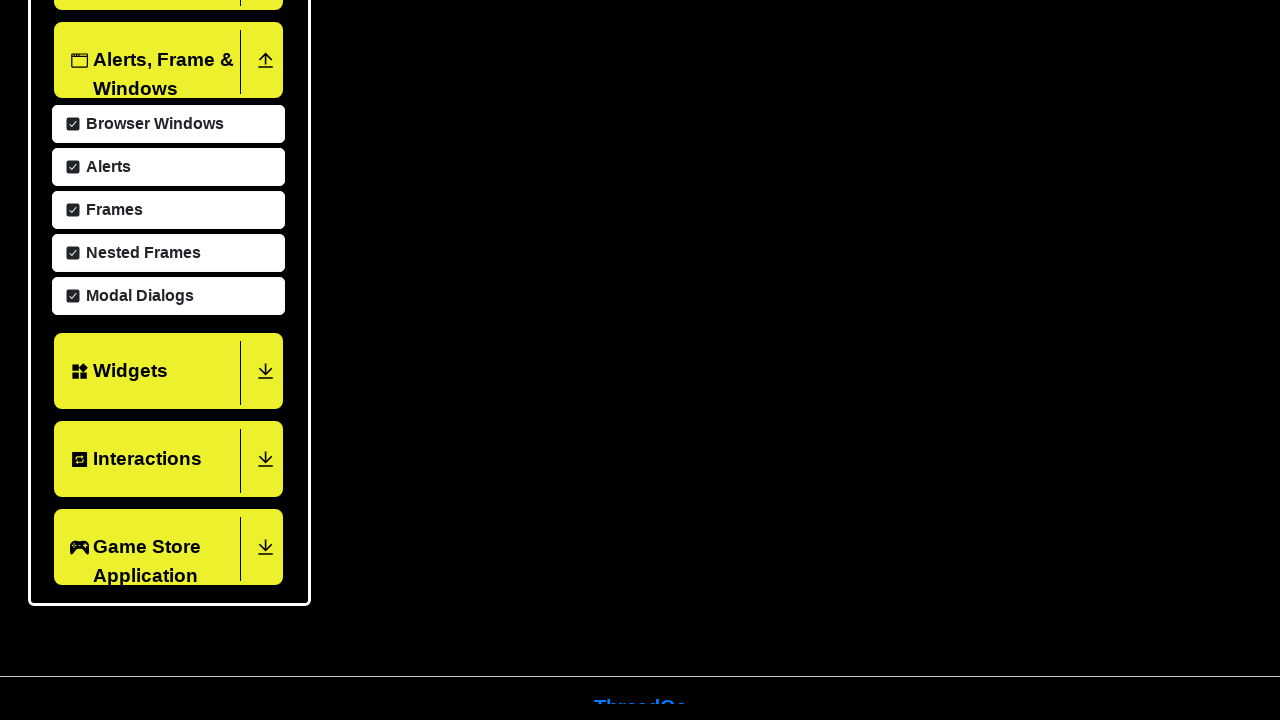

Clicked on Alerts item in the menu at (106, 150) on xpath=//*[@id='item-1']//following::span[text()='Alerts']
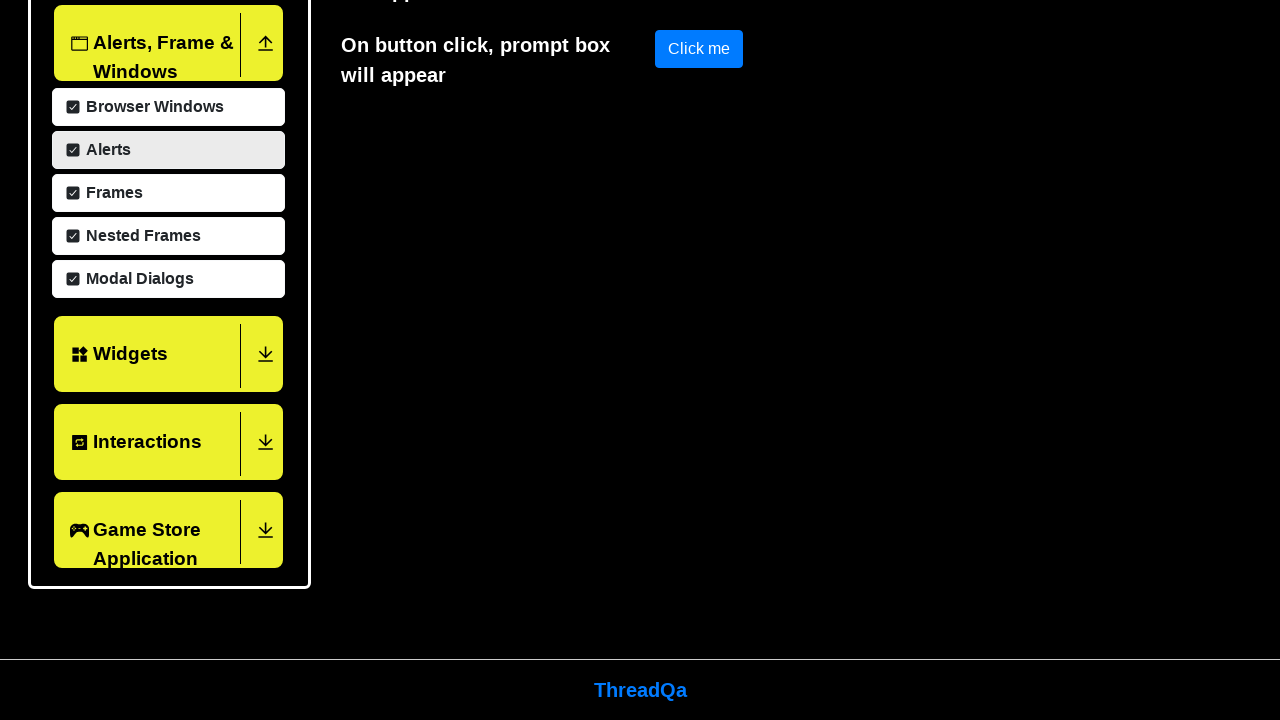

Set up dialog handler to accept the alert
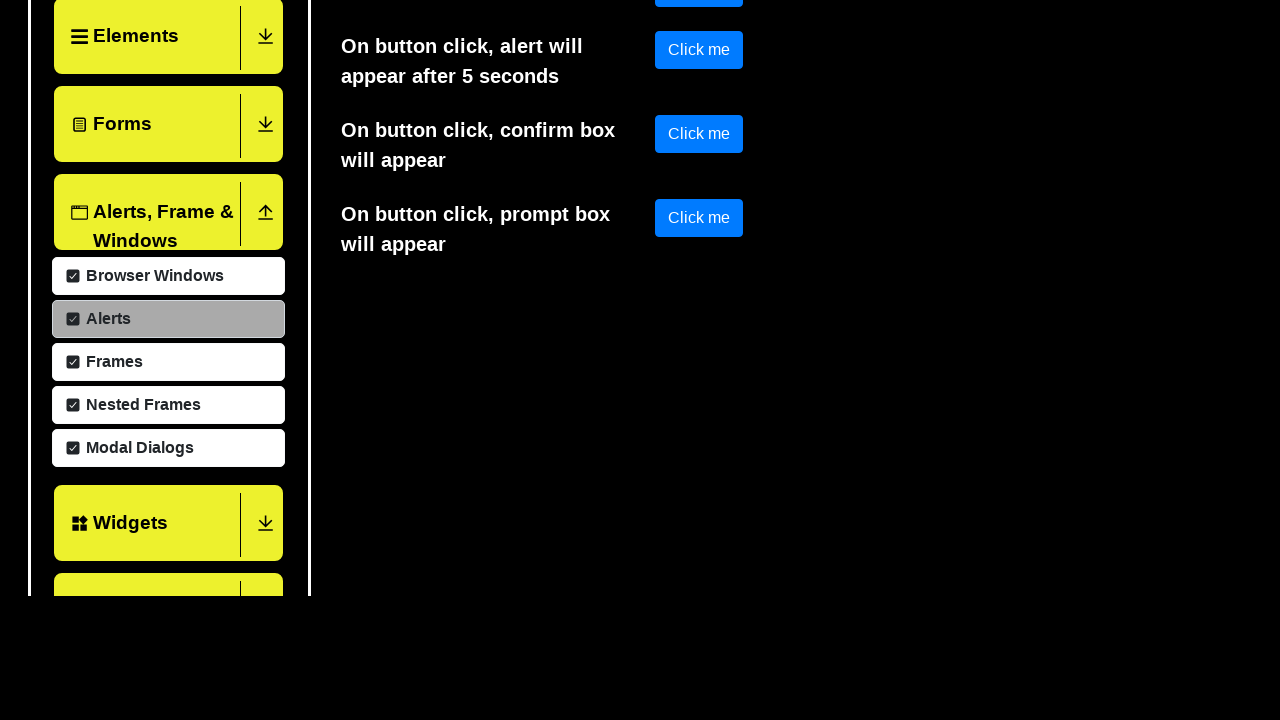

Clicked the alert button to trigger JavaScript alert at (699, 19) on xpath=//*[@id='alertButton']
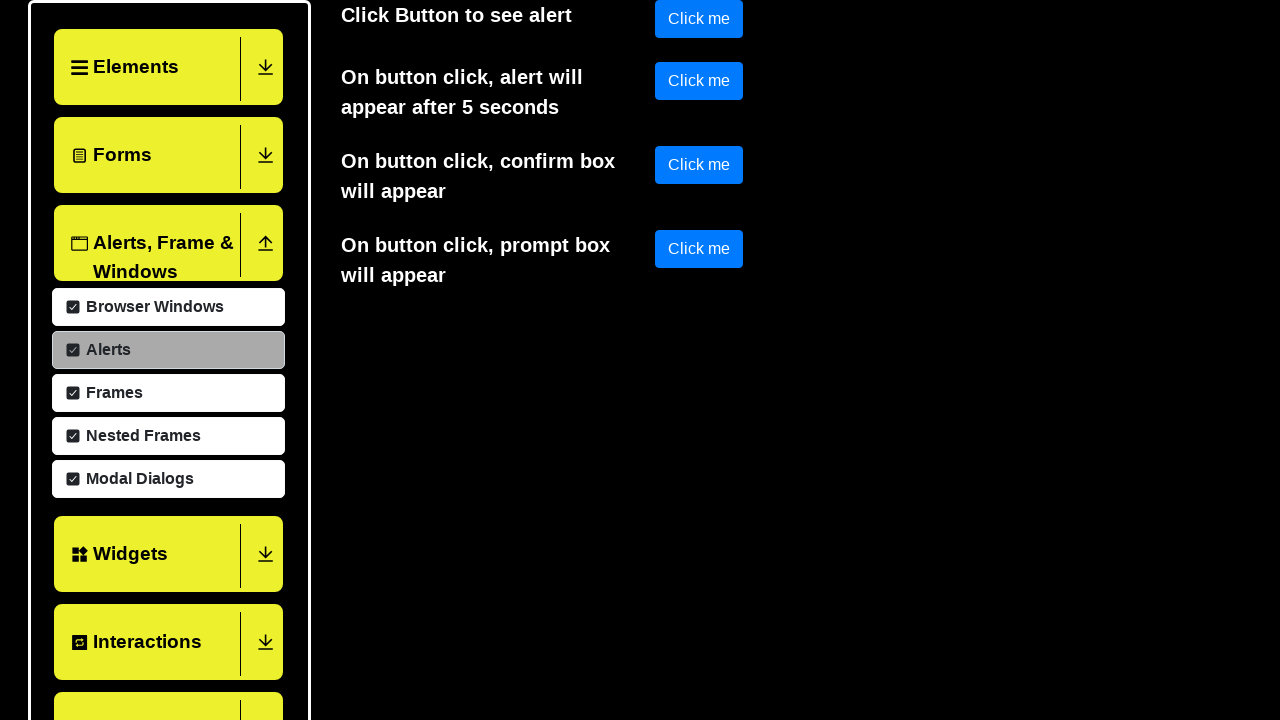

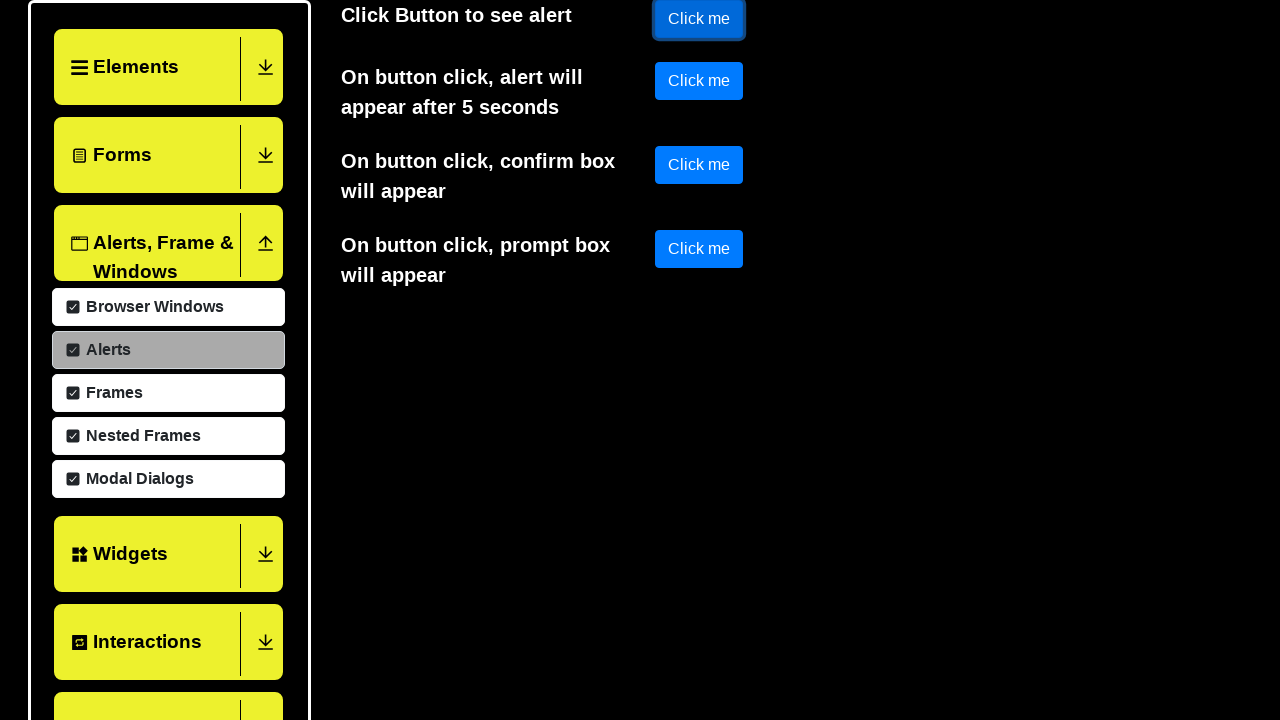